Tests that the currently applied filter is highlighted with selected class

Starting URL: https://demo.playwright.dev/todomvc

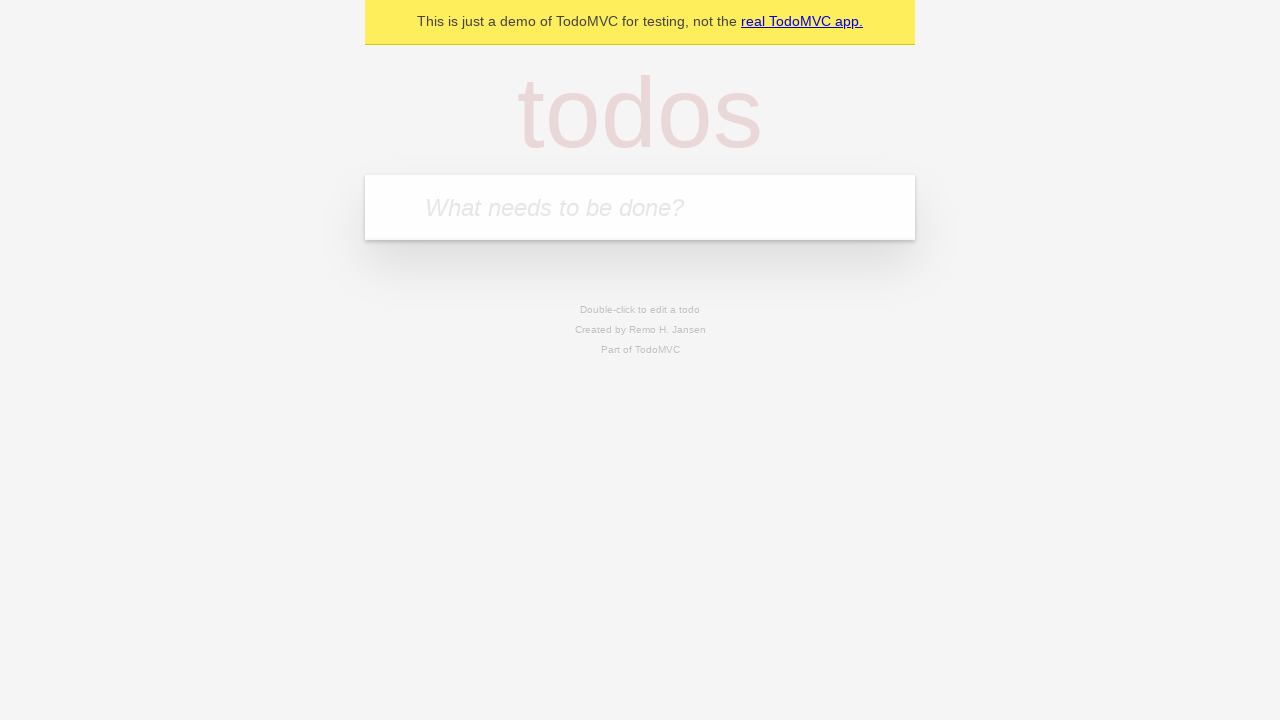

Filled todo input with 'buy some cheese' on internal:attr=[placeholder="What needs to be done?"i]
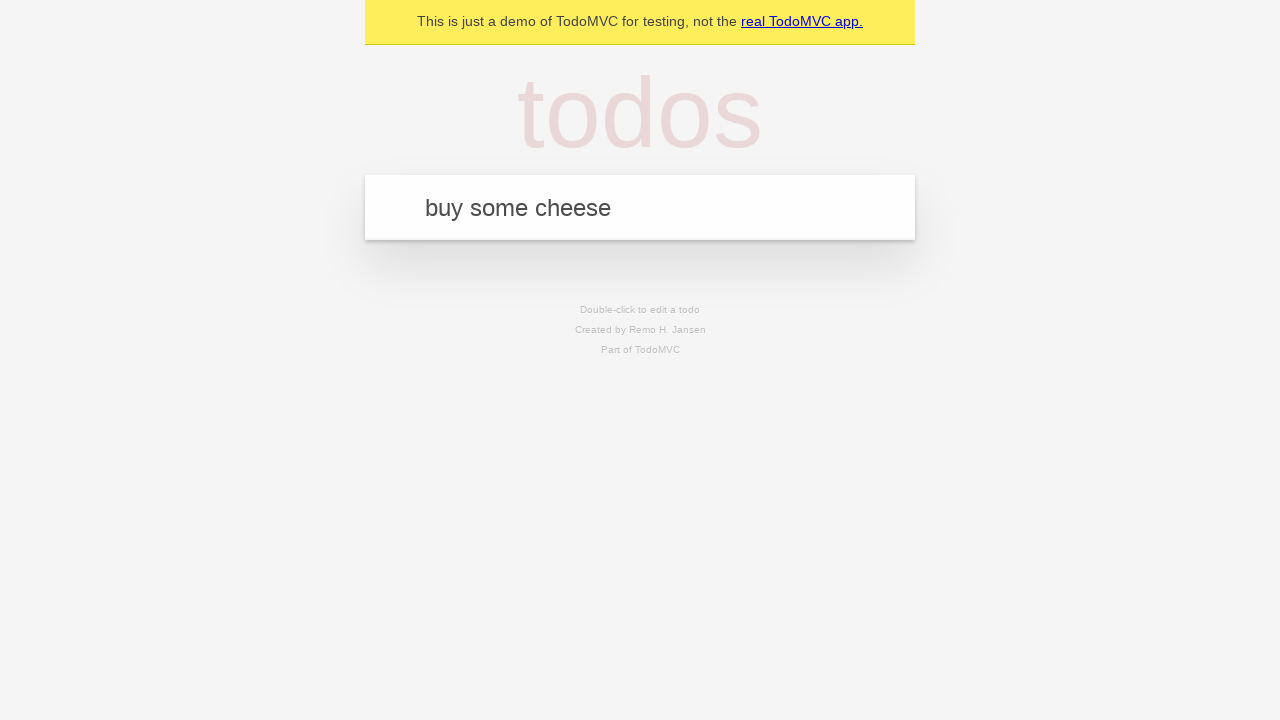

Pressed Enter to create first todo on internal:attr=[placeholder="What needs to be done?"i]
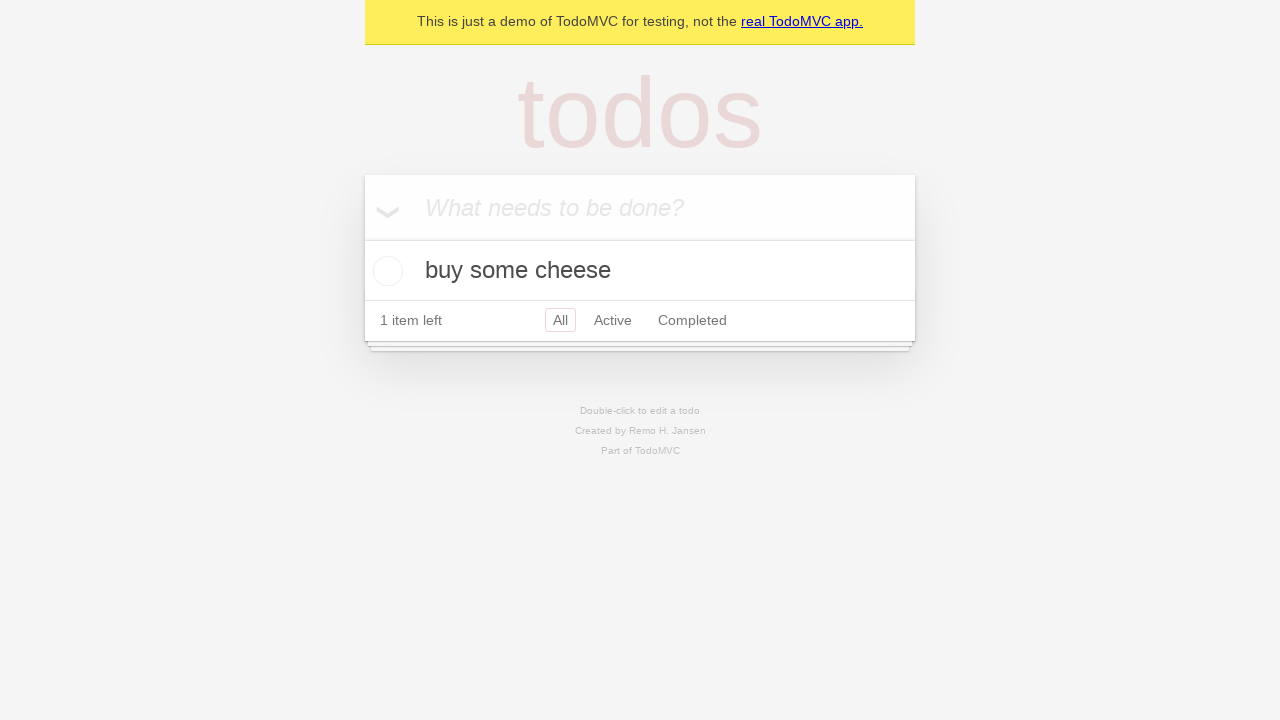

Filled todo input with 'feed the cat' on internal:attr=[placeholder="What needs to be done?"i]
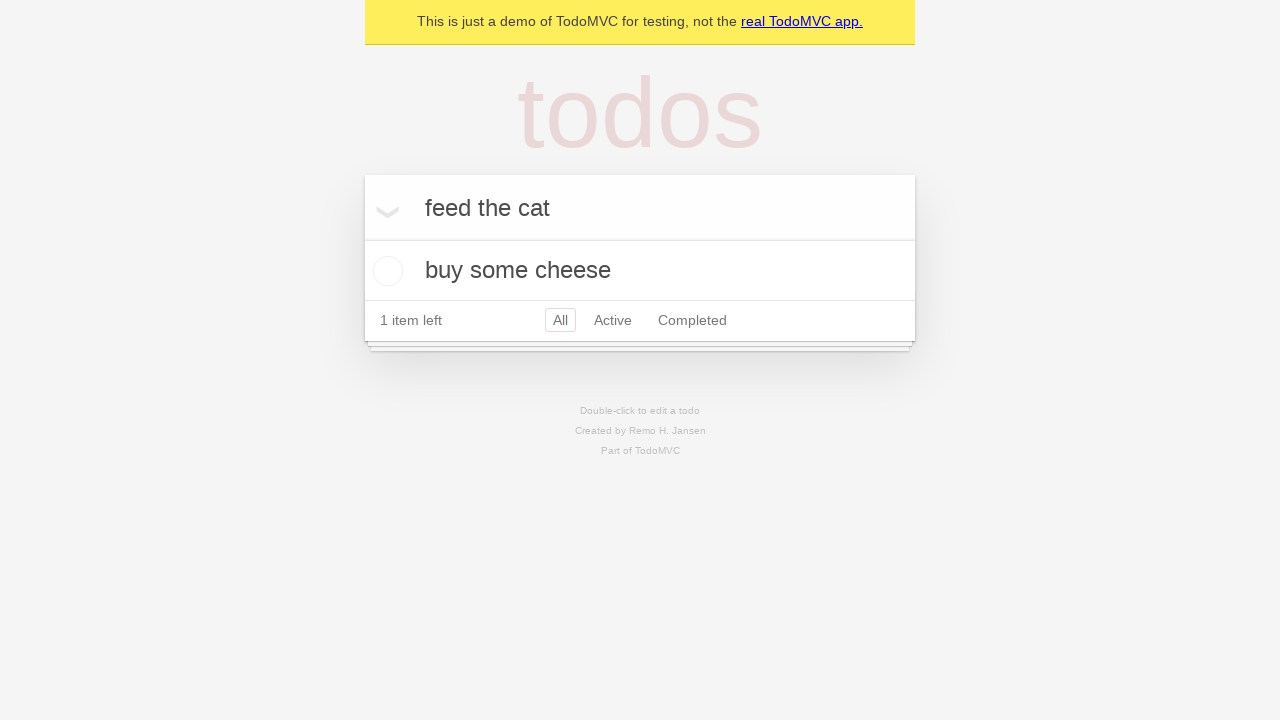

Pressed Enter to create second todo on internal:attr=[placeholder="What needs to be done?"i]
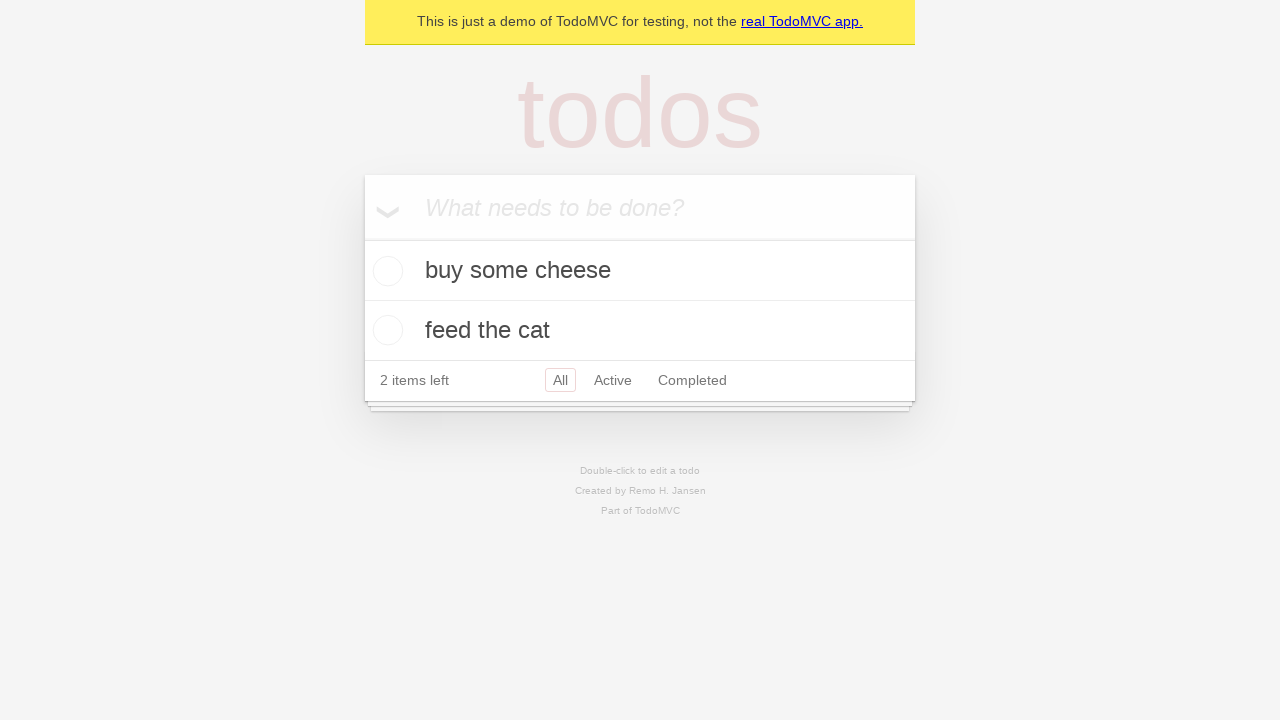

Filled todo input with 'book a doctors appointment' on internal:attr=[placeholder="What needs to be done?"i]
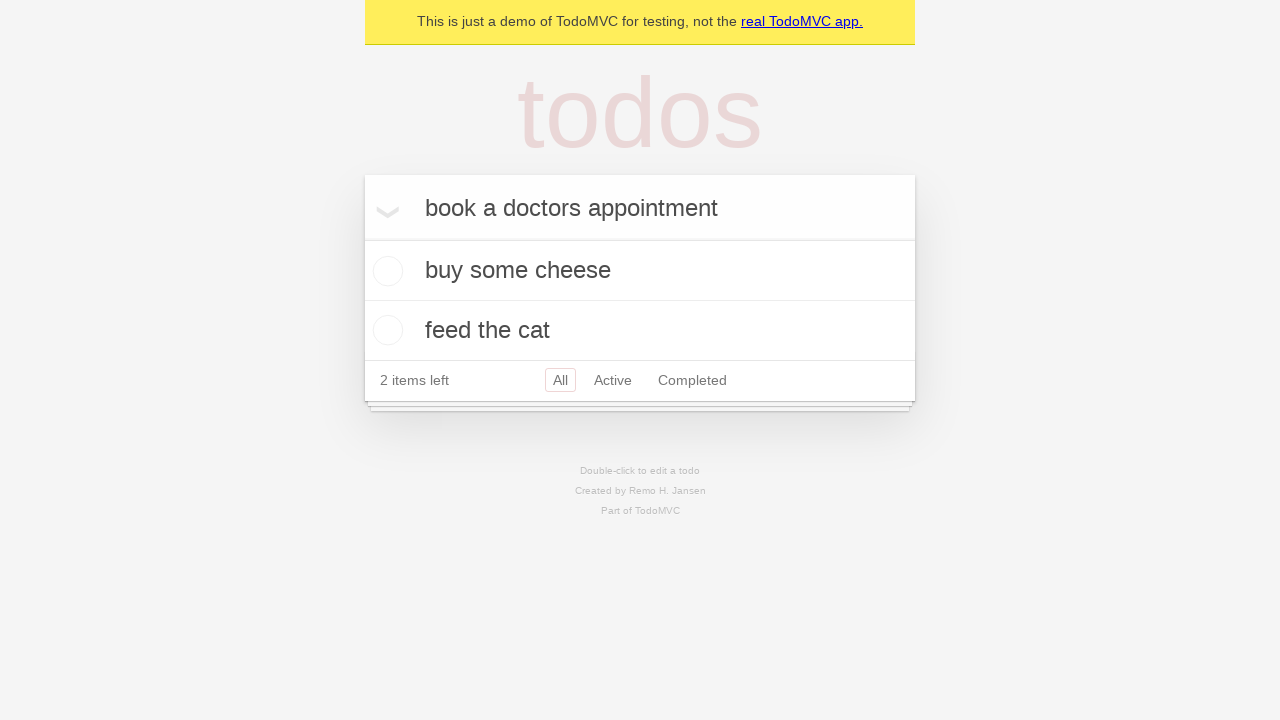

Pressed Enter to create third todo on internal:attr=[placeholder="What needs to be done?"i]
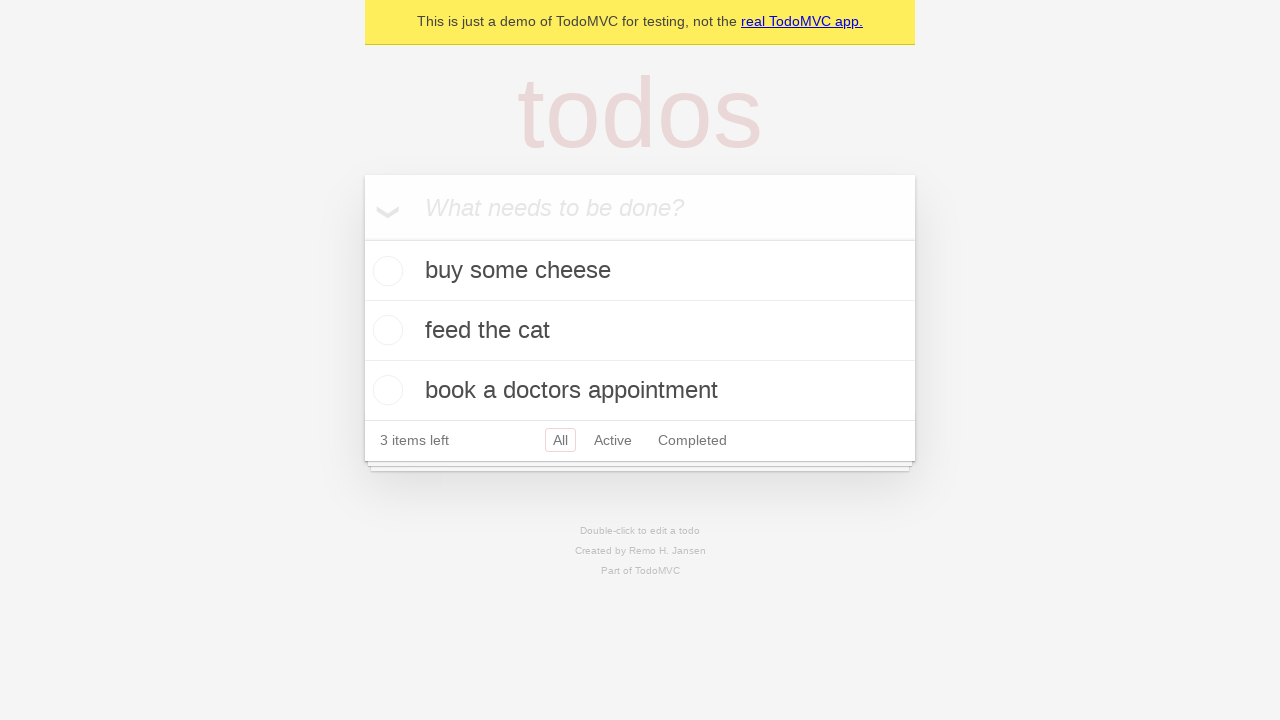

Clicked Active filter link at (613, 440) on internal:role=link[name="Active"i]
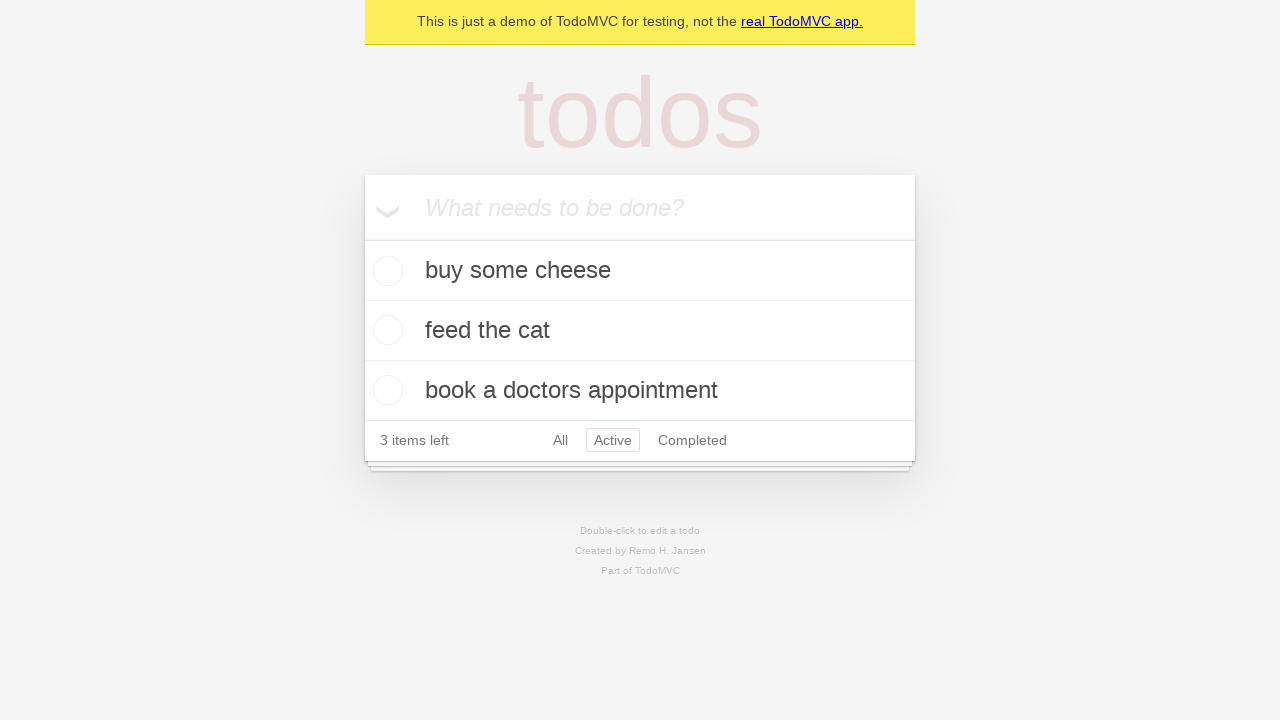

Clicked Completed filter link to verify it gets highlighted with selected class at (692, 440) on internal:role=link[name="Completed"i]
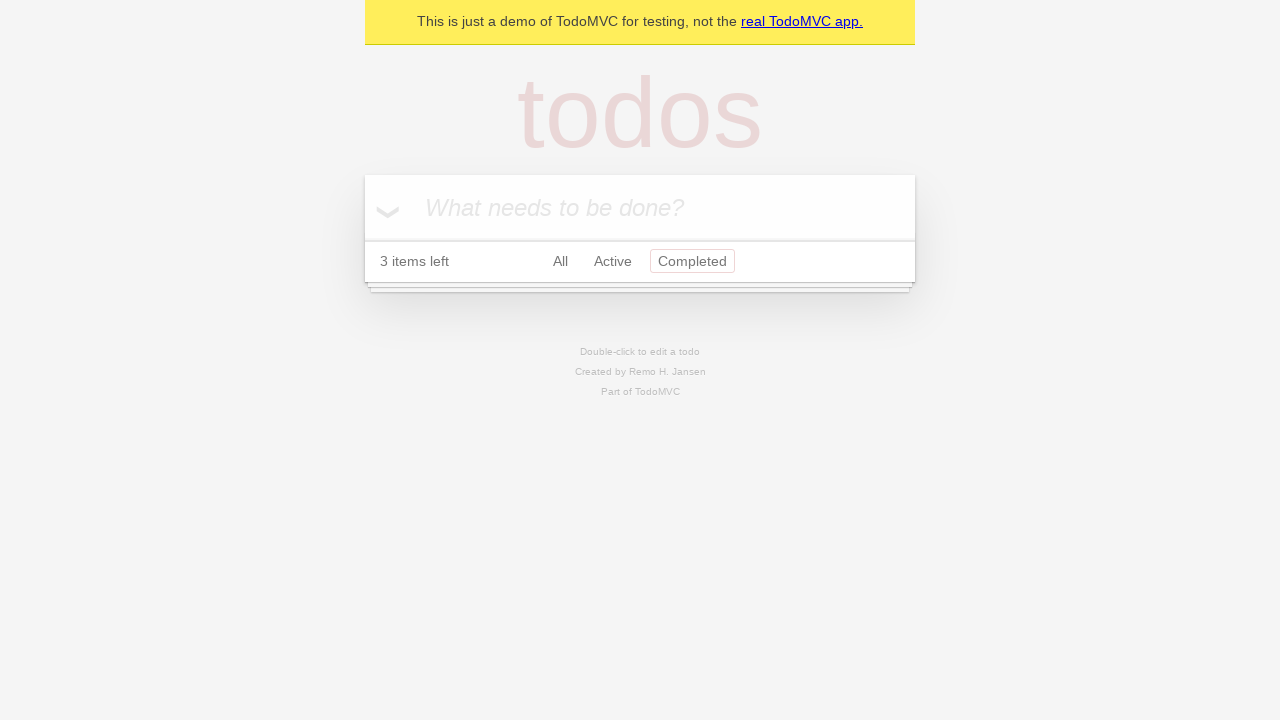

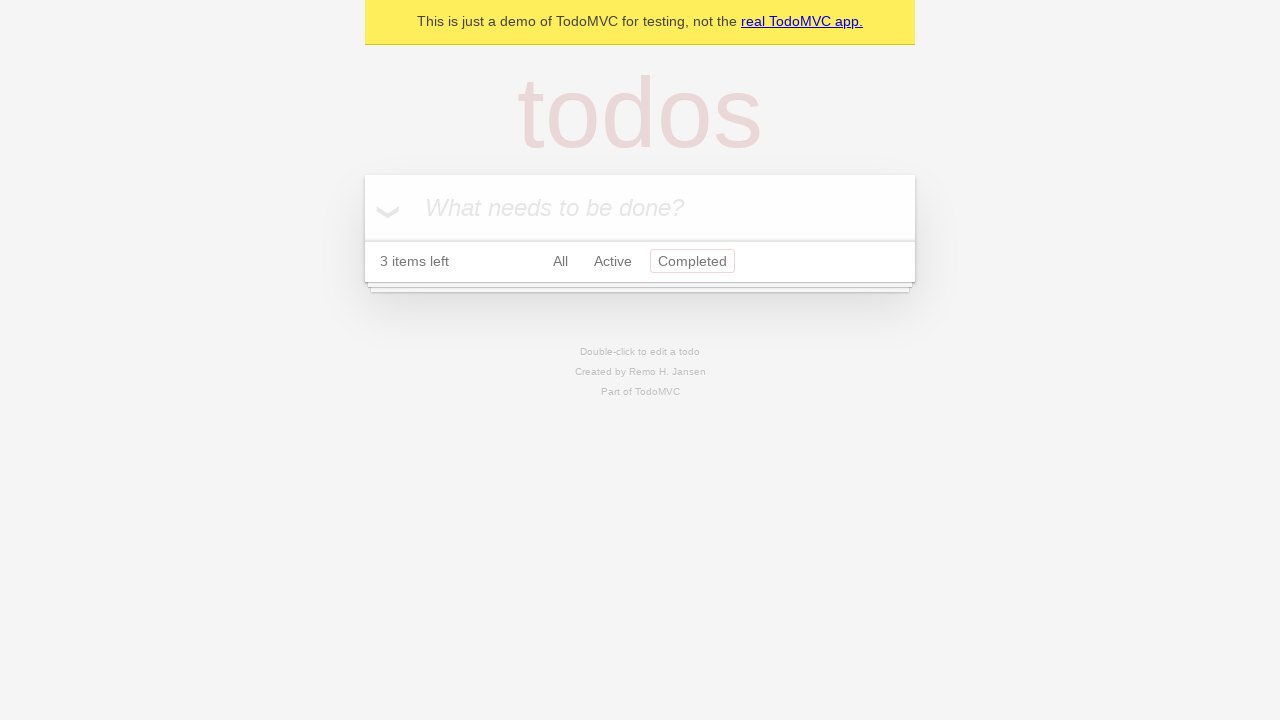